Tests that the todo counter displays the current number of items correctly

Starting URL: https://demo.playwright.dev/todomvc

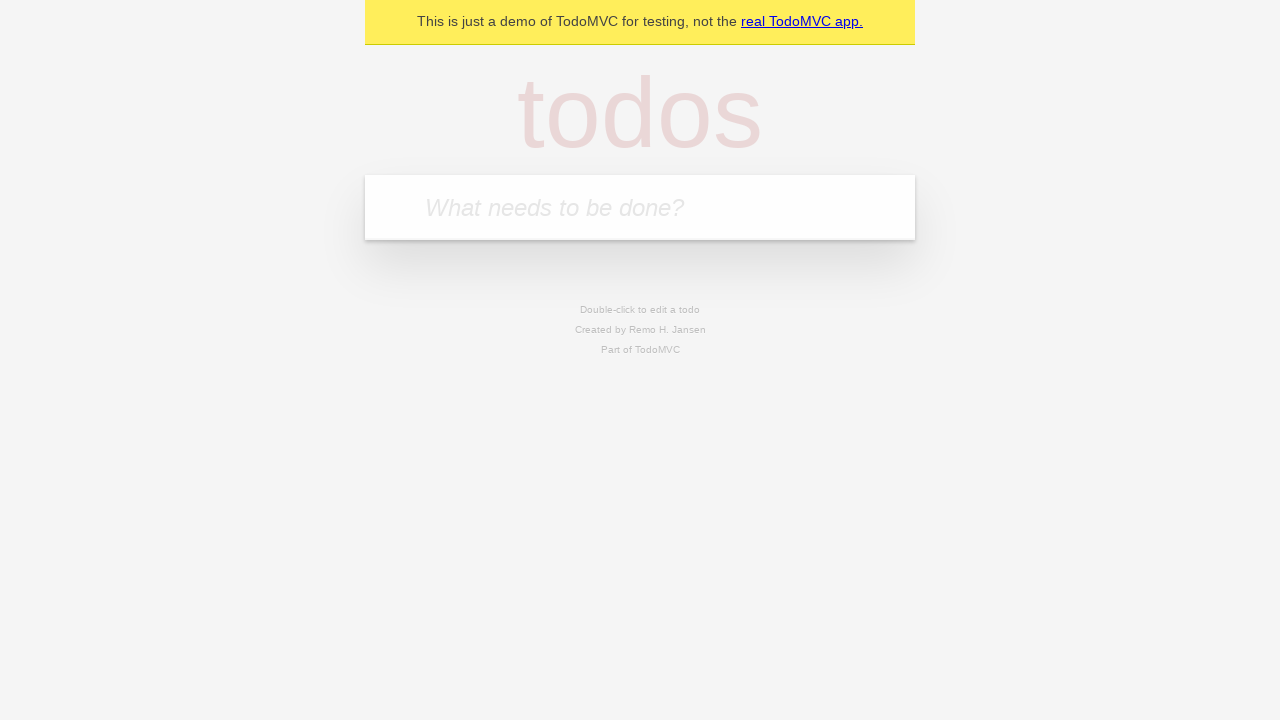

Filled todo input with 'buy some cheese' on internal:attr=[placeholder="What needs to be done?"i]
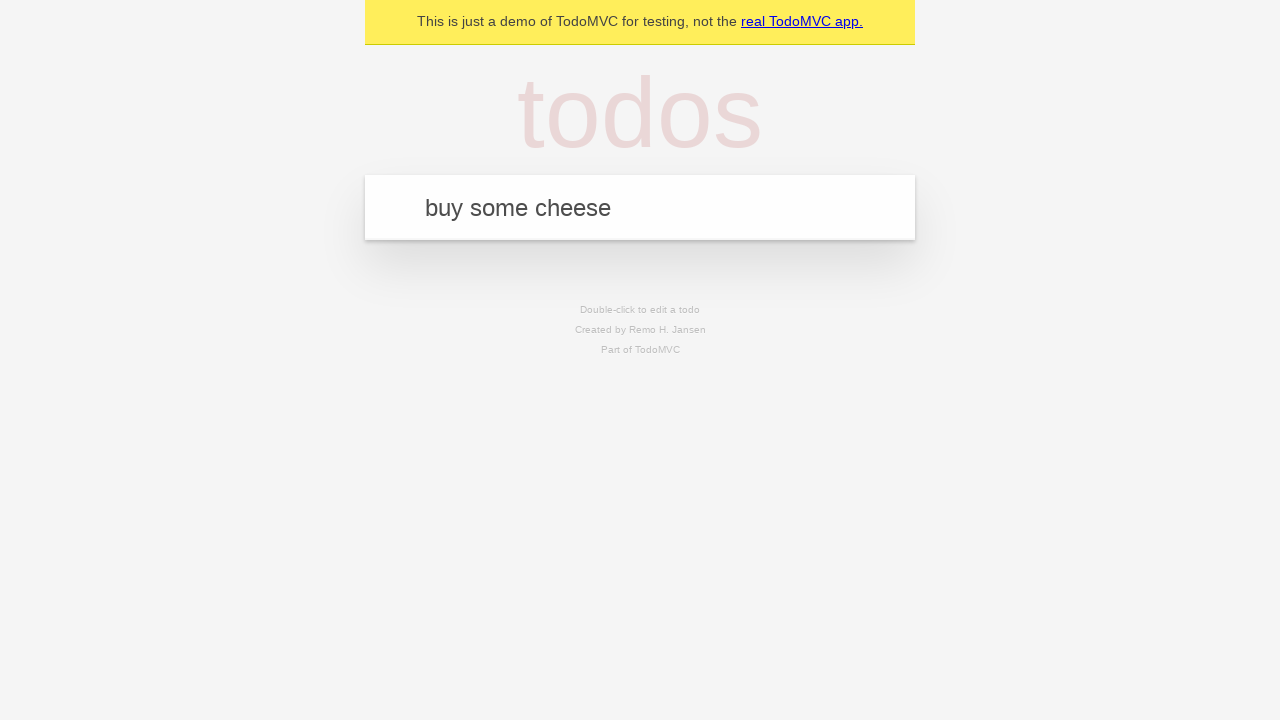

Pressed Enter to add first todo item on internal:attr=[placeholder="What needs to be done?"i]
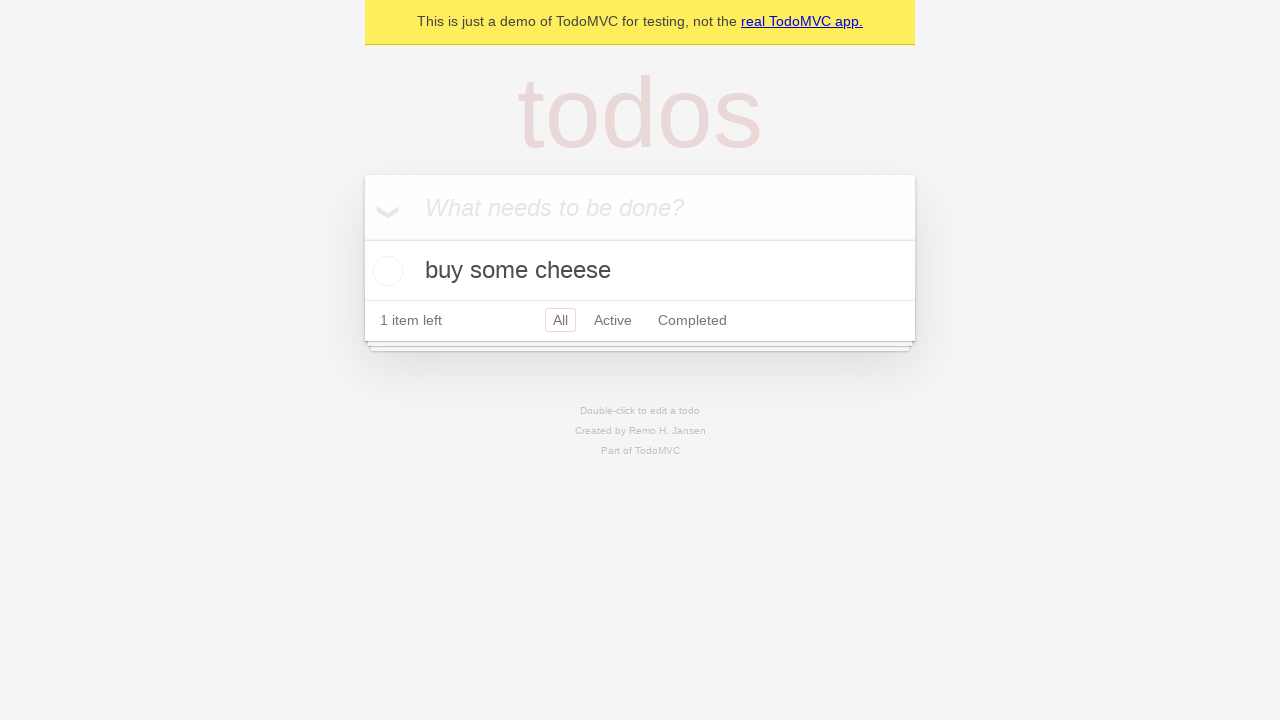

Todo counter element appeared, verifying count displays
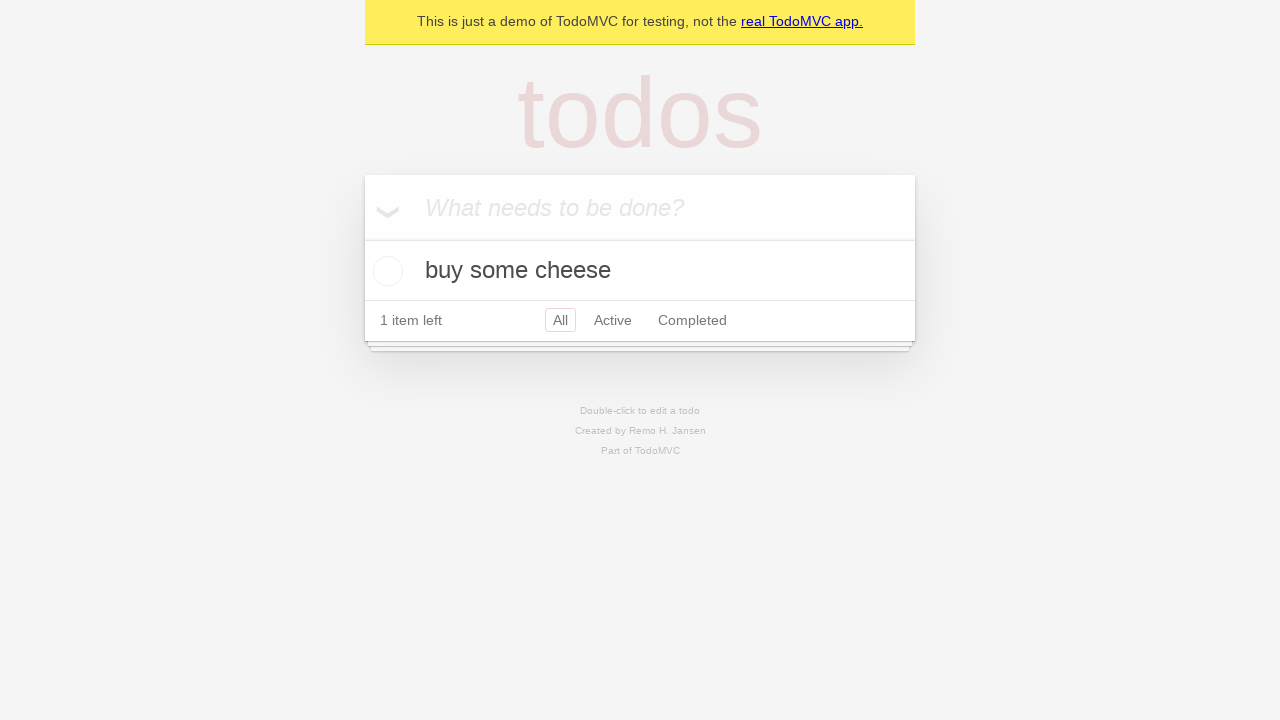

Filled todo input with 'feed the cat' on internal:attr=[placeholder="What needs to be done?"i]
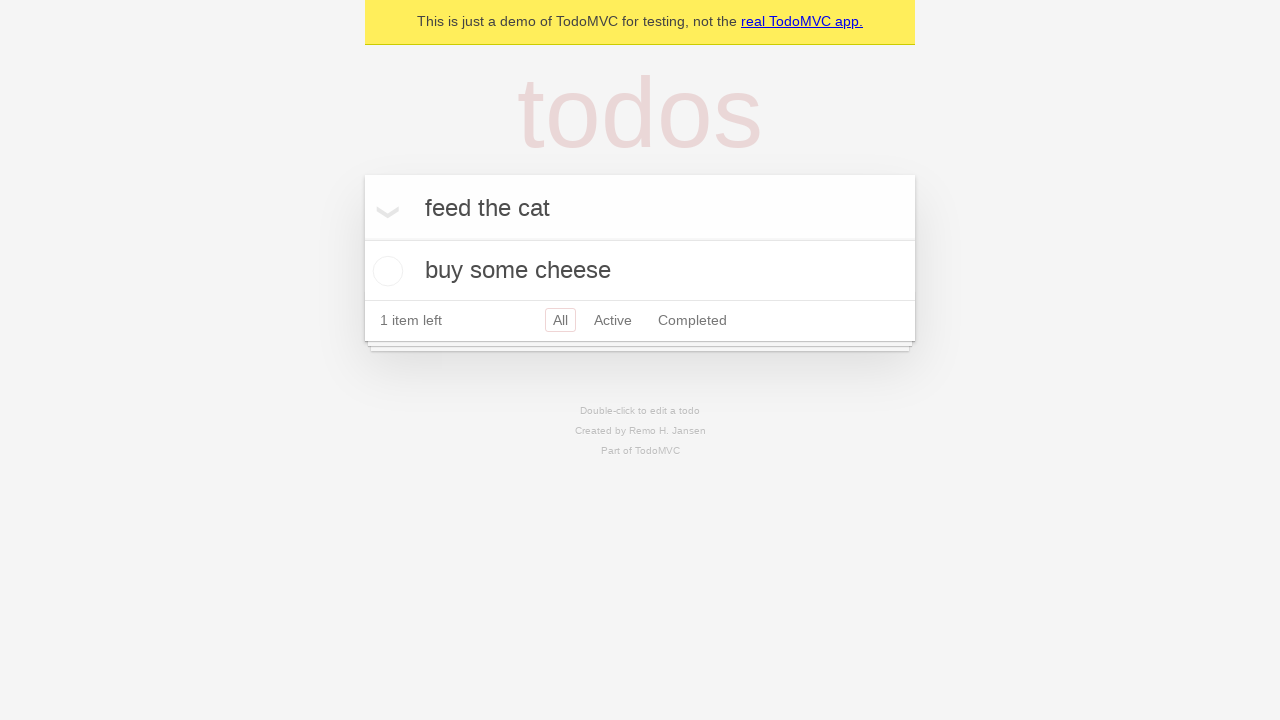

Pressed Enter to add second todo item on internal:attr=[placeholder="What needs to be done?"i]
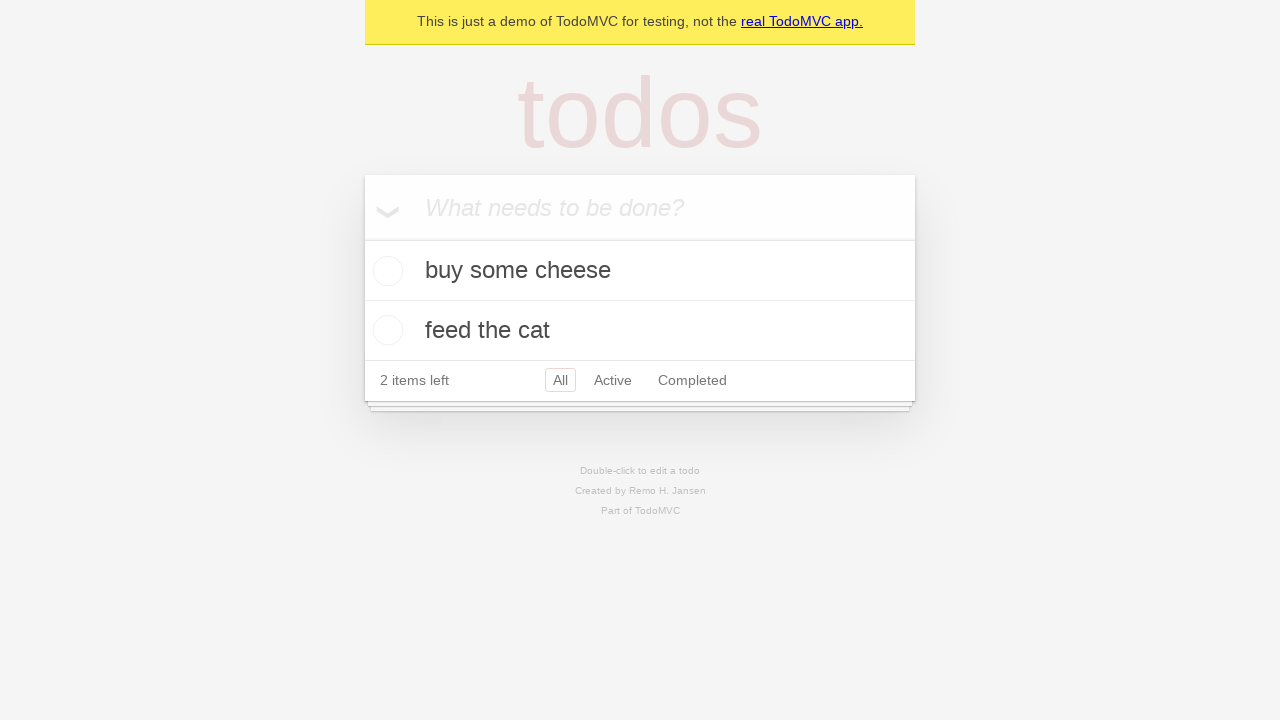

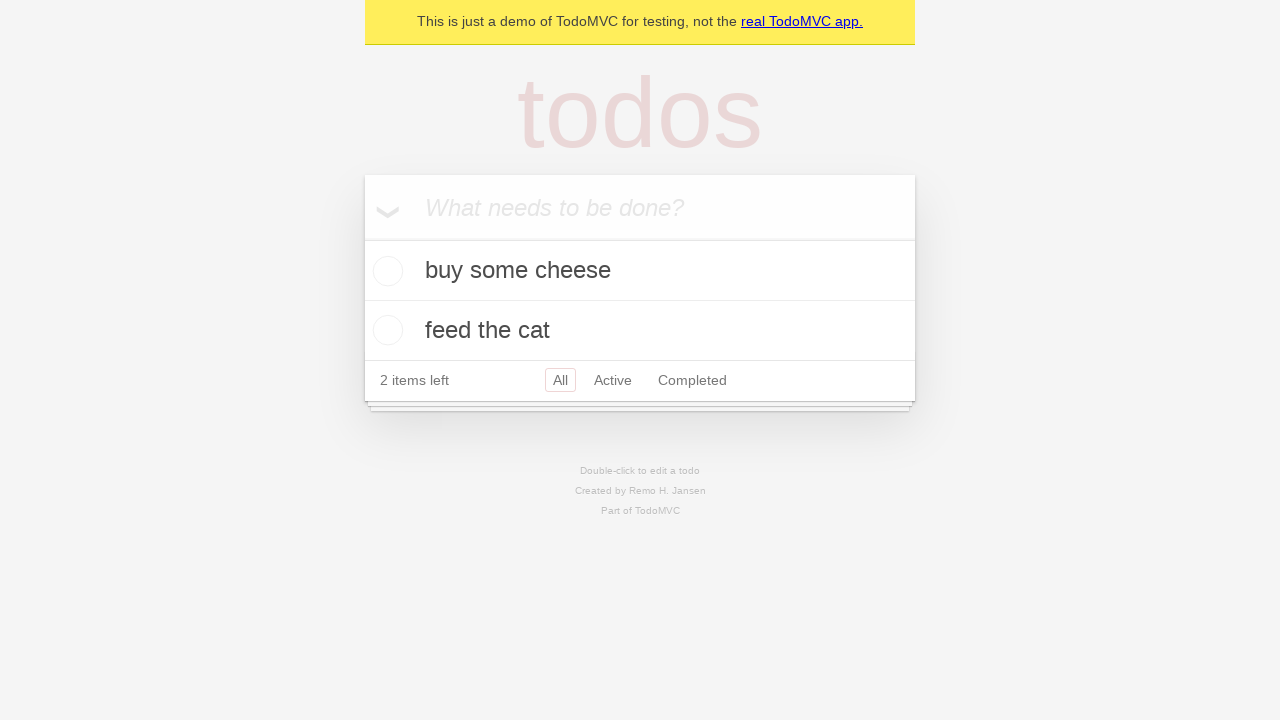